Tests a registration form by filling in first name, last name, and email fields, then submitting and verifying the success message.

Starting URL: http://suninjuly.github.io/registration1.html

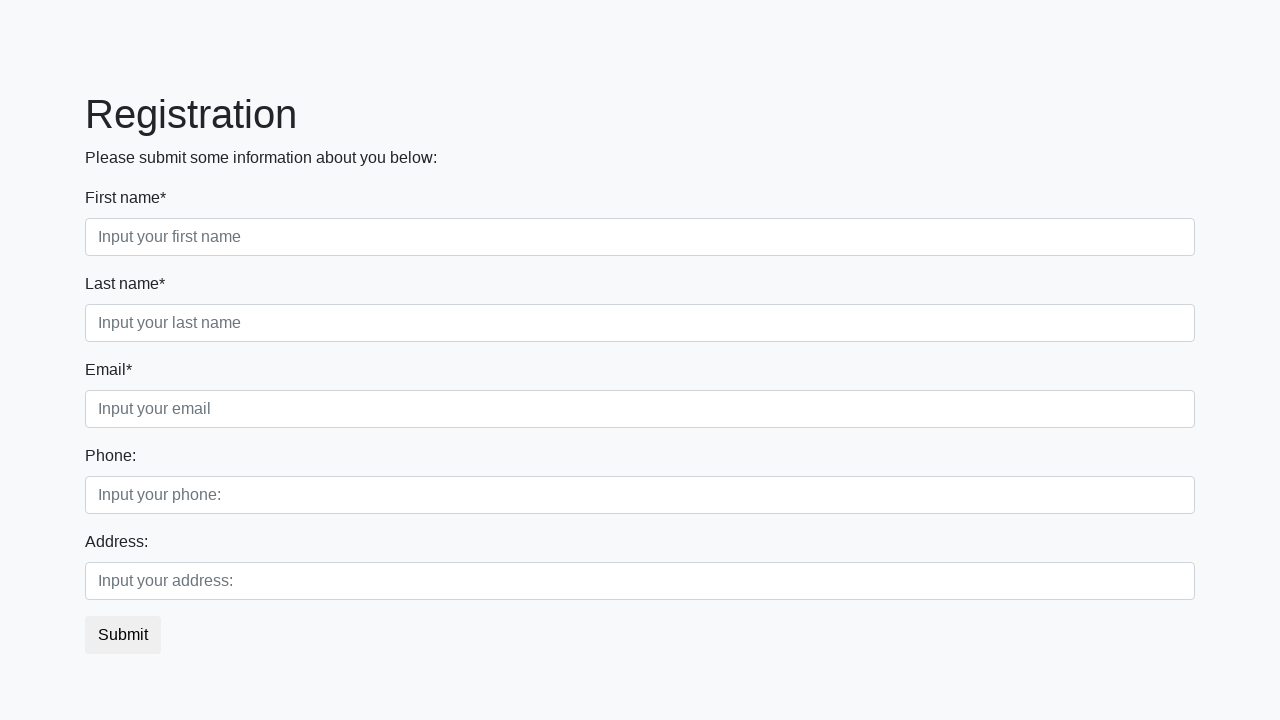

Filled first name field with 'Ivan' on [placeholder="Input your first name"]
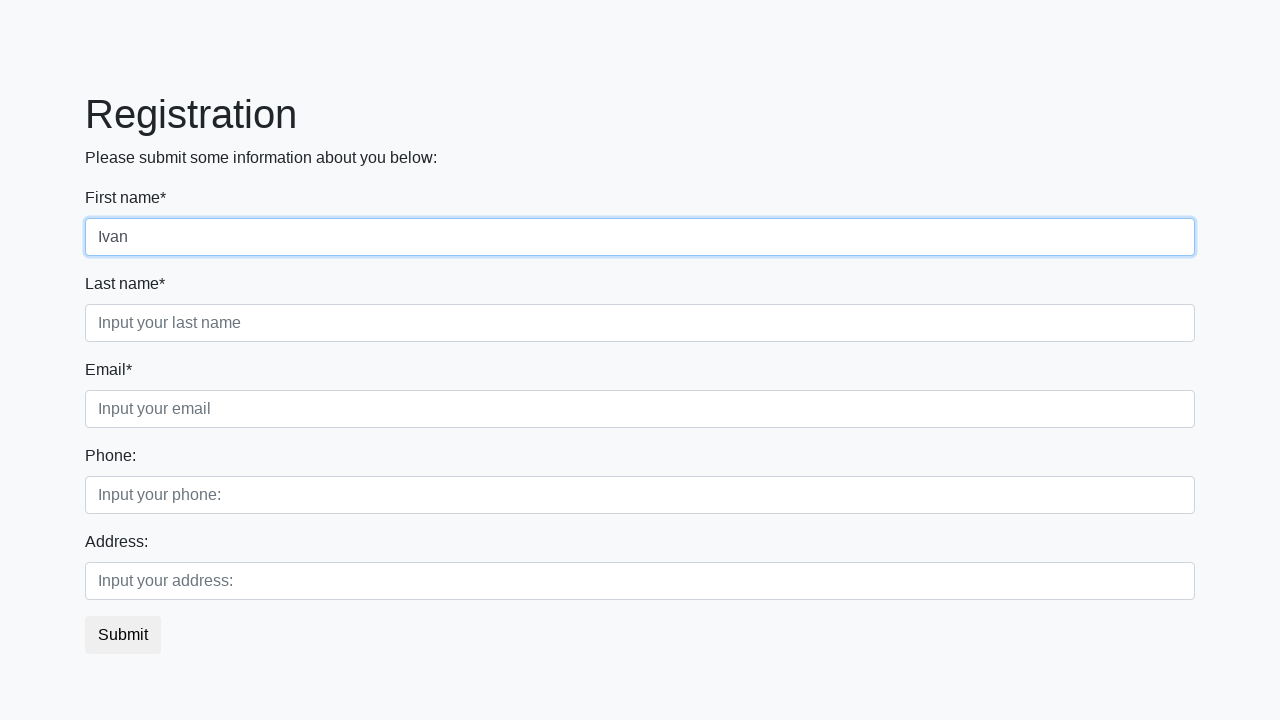

Filled last name field with 'Petrov' on [placeholder="Input your last name"]
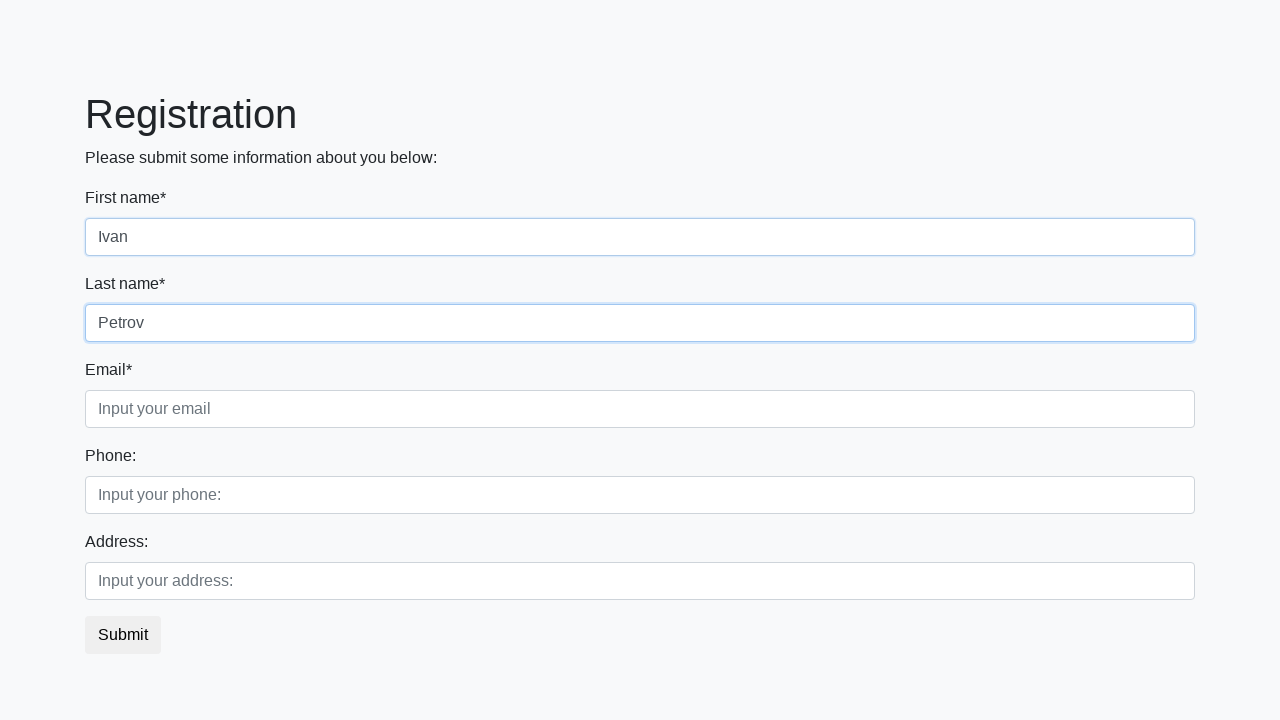

Filled email field with 'Odessa' on [placeholder="Input your email"]
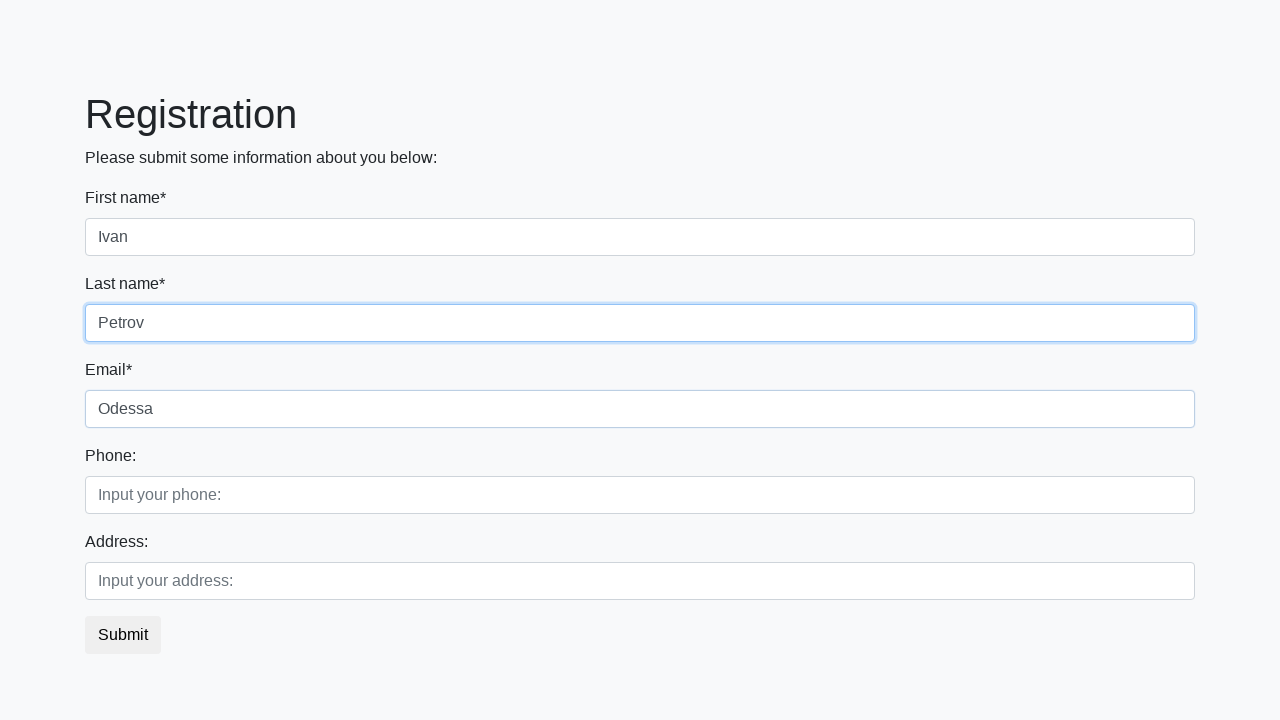

Clicked submit button at (123, 635) on button.btn
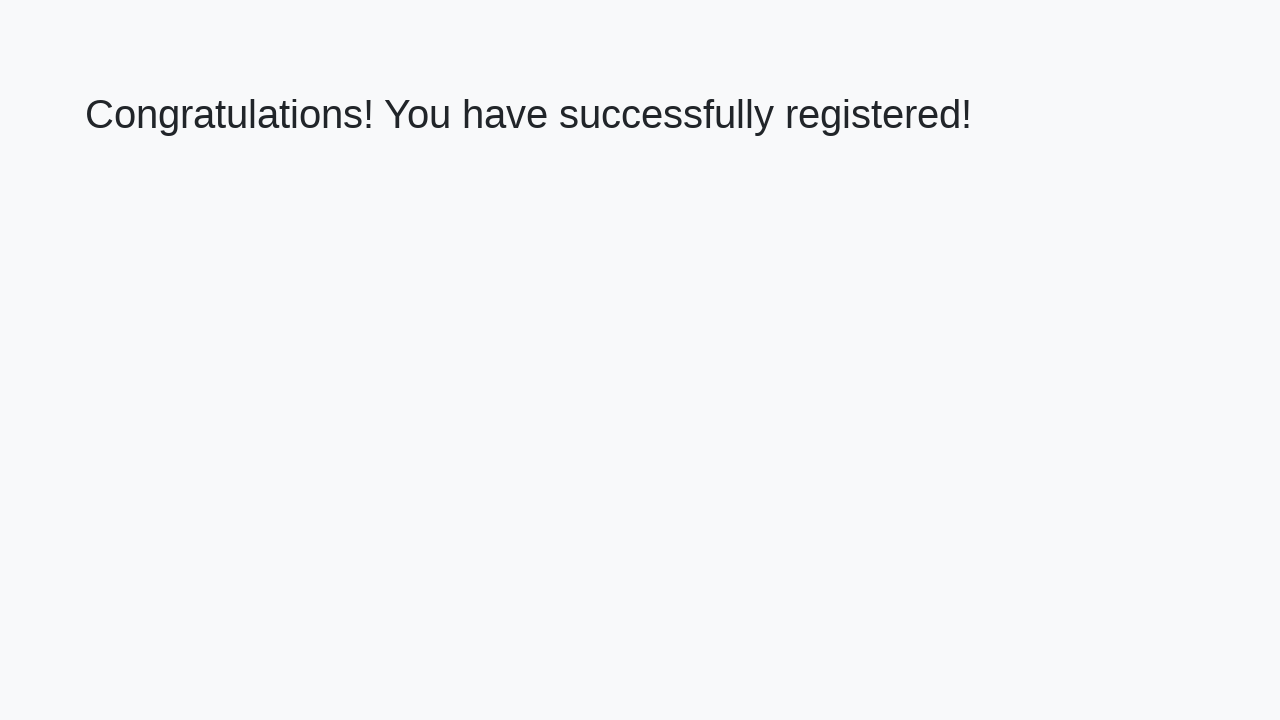

Retrieved success message text
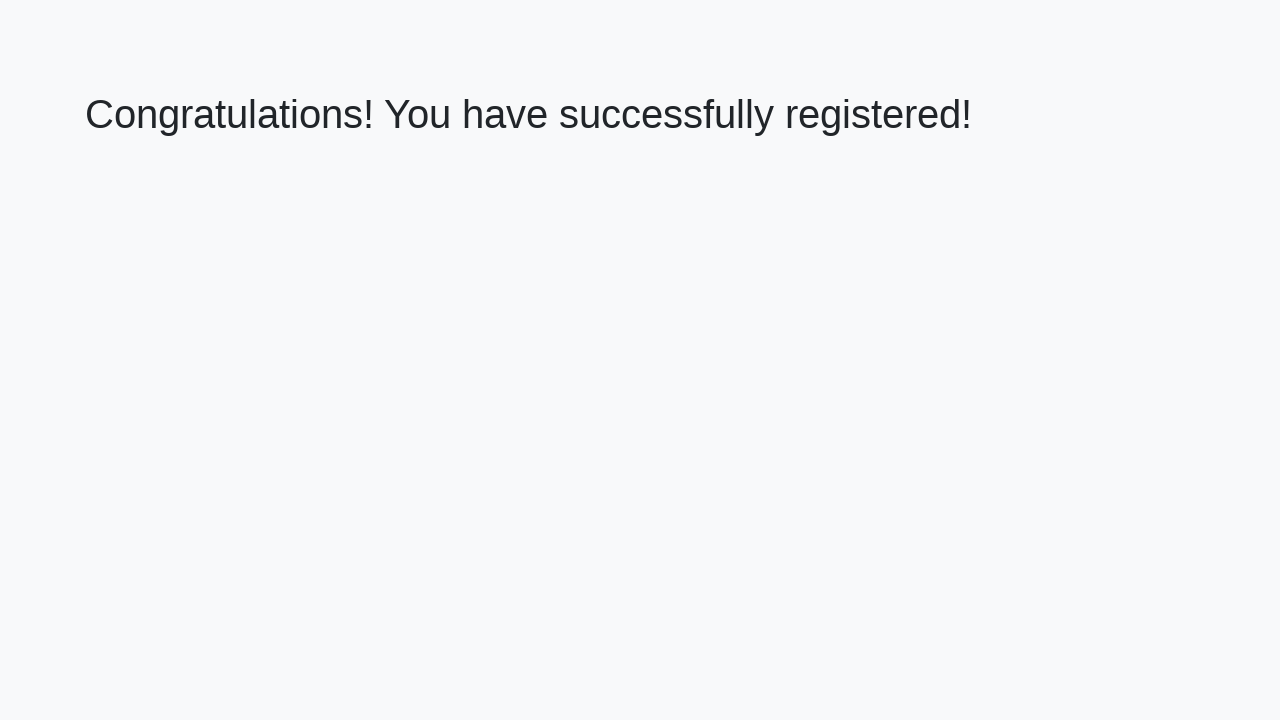

Verified success message matches expected text
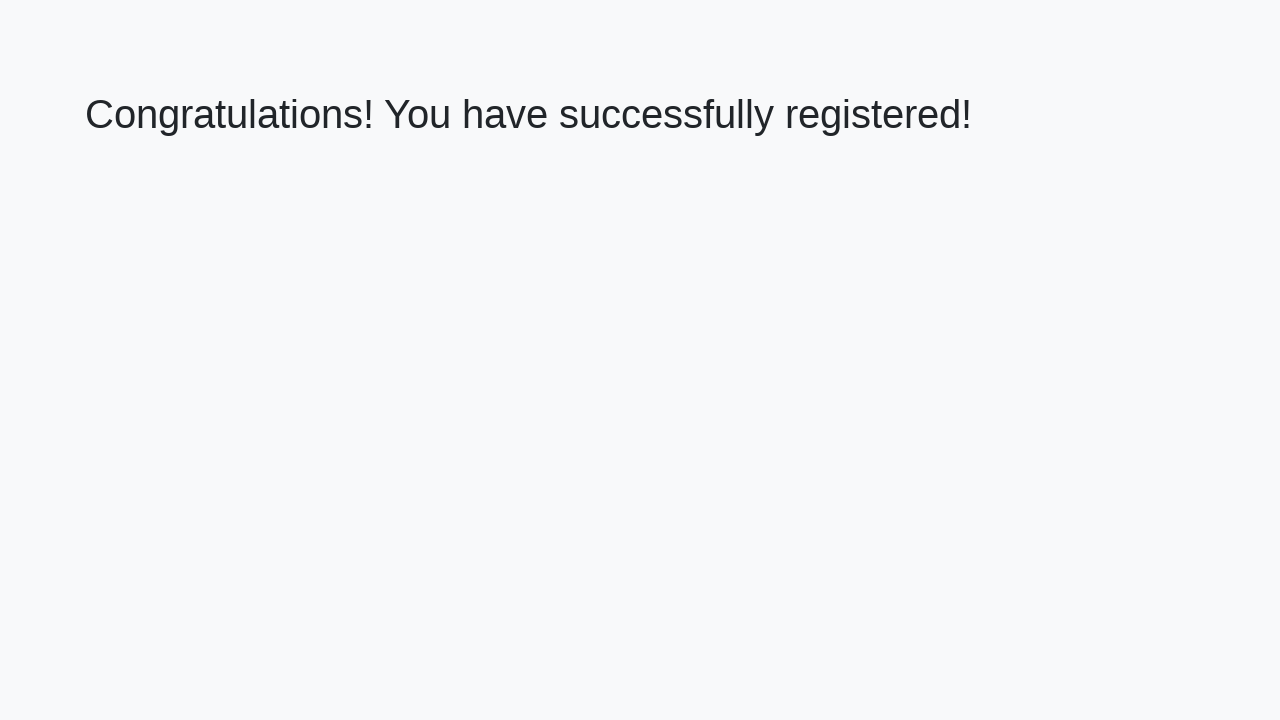

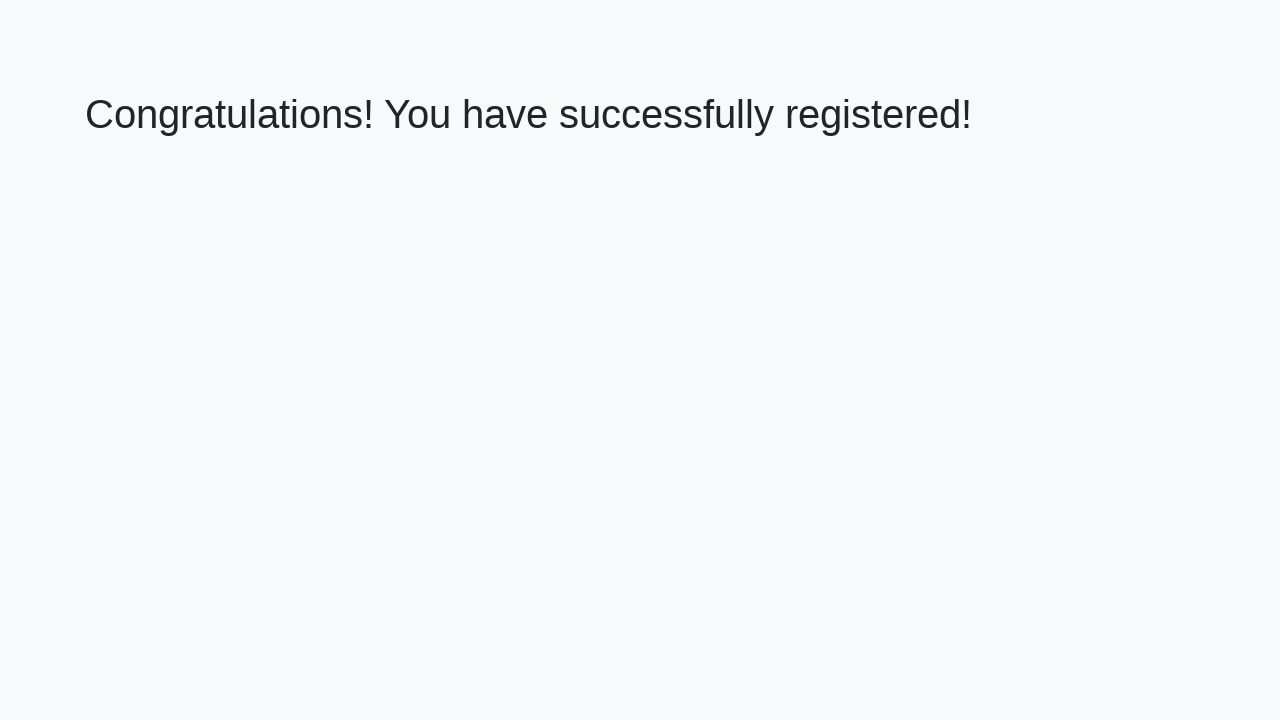